Tests radio button functionality by checking if elements are displayed, enabled, and selecting a radio button

Starting URL: https://selenium08.blogspot.com/2019/07/check-box-and-radio-buttons.html

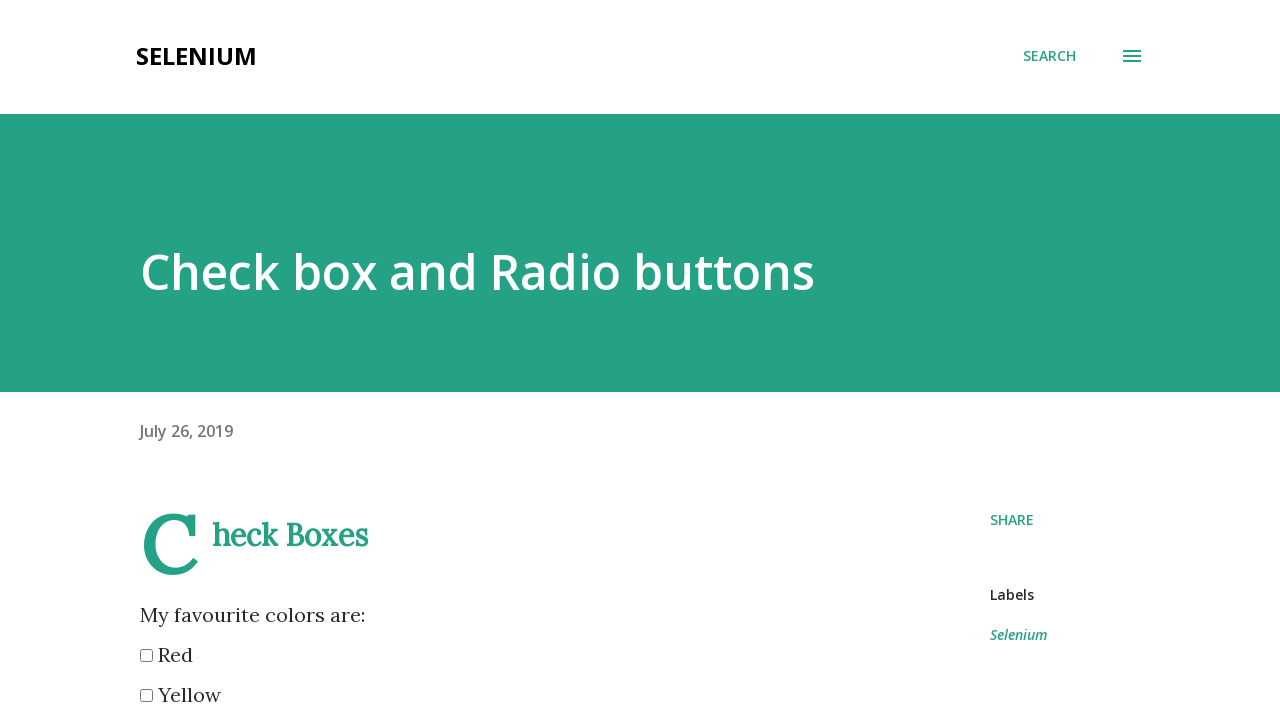

Waited for 'Check box and Radio buttons' heading to be visible
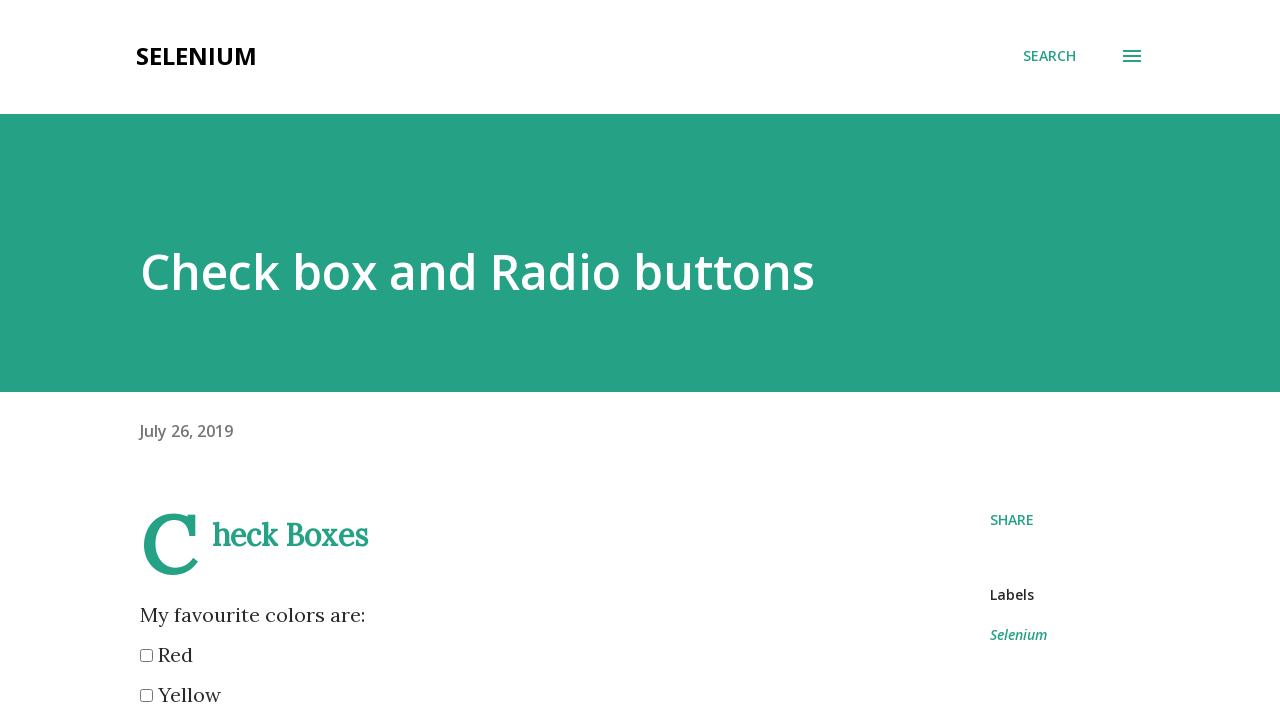

Selected the second radio button at (146, 360) on xpath=//body/div[1]/div[2]/div[1]/div[1]/div[1]/main[1]/div[1]/div[1]/div[1]/art
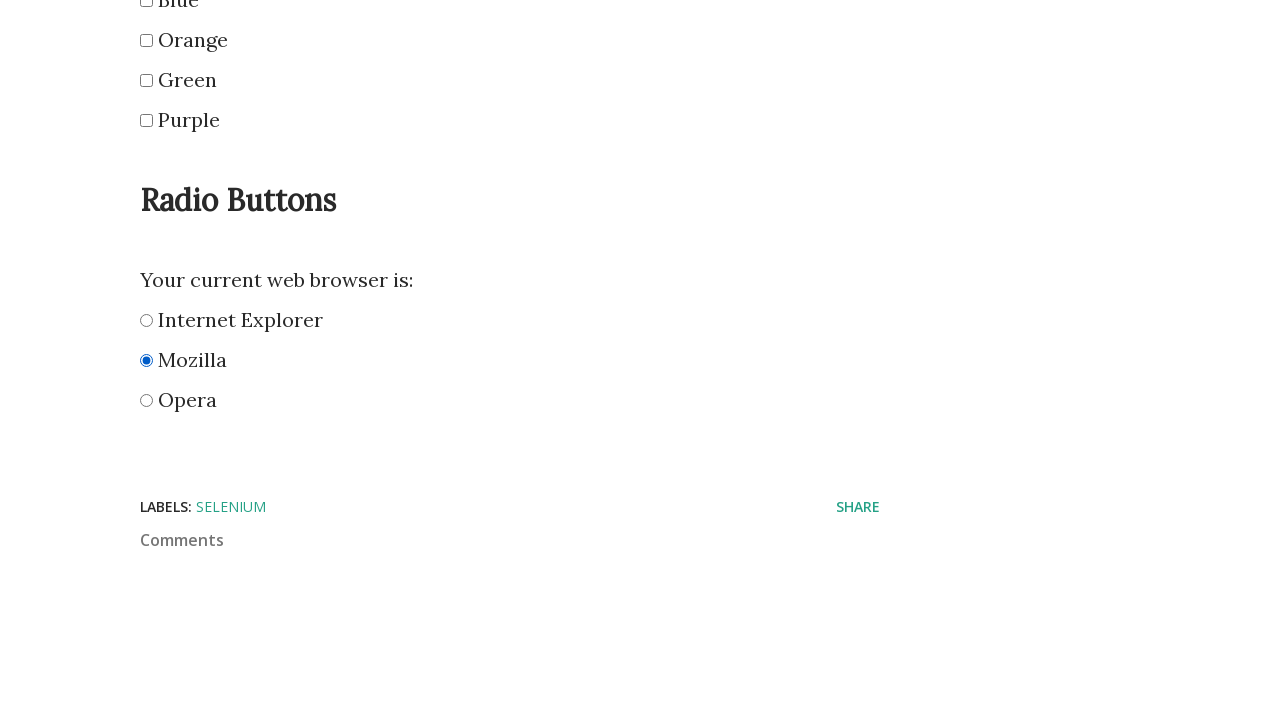

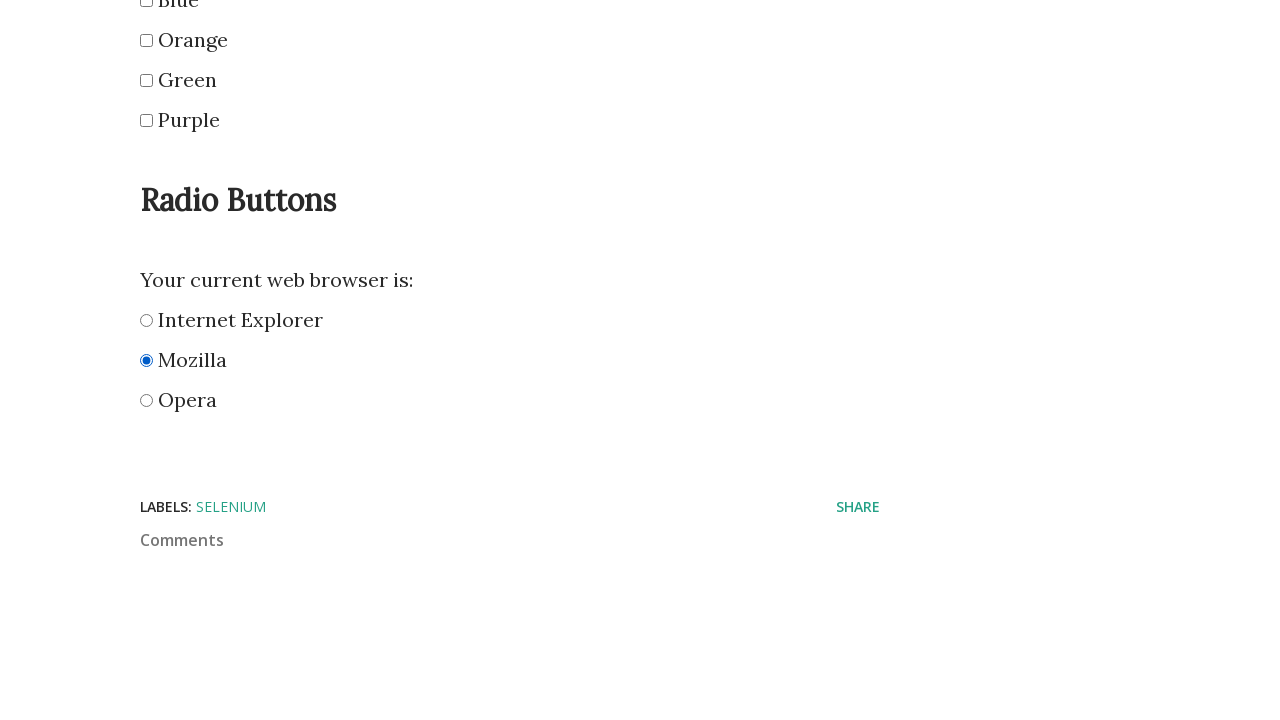